Tests multiple selection dropdown functionality by selecting CSS and HTML options, then deselecting them

Starting URL: https://semantic-ui.com/modules/dropdown.html

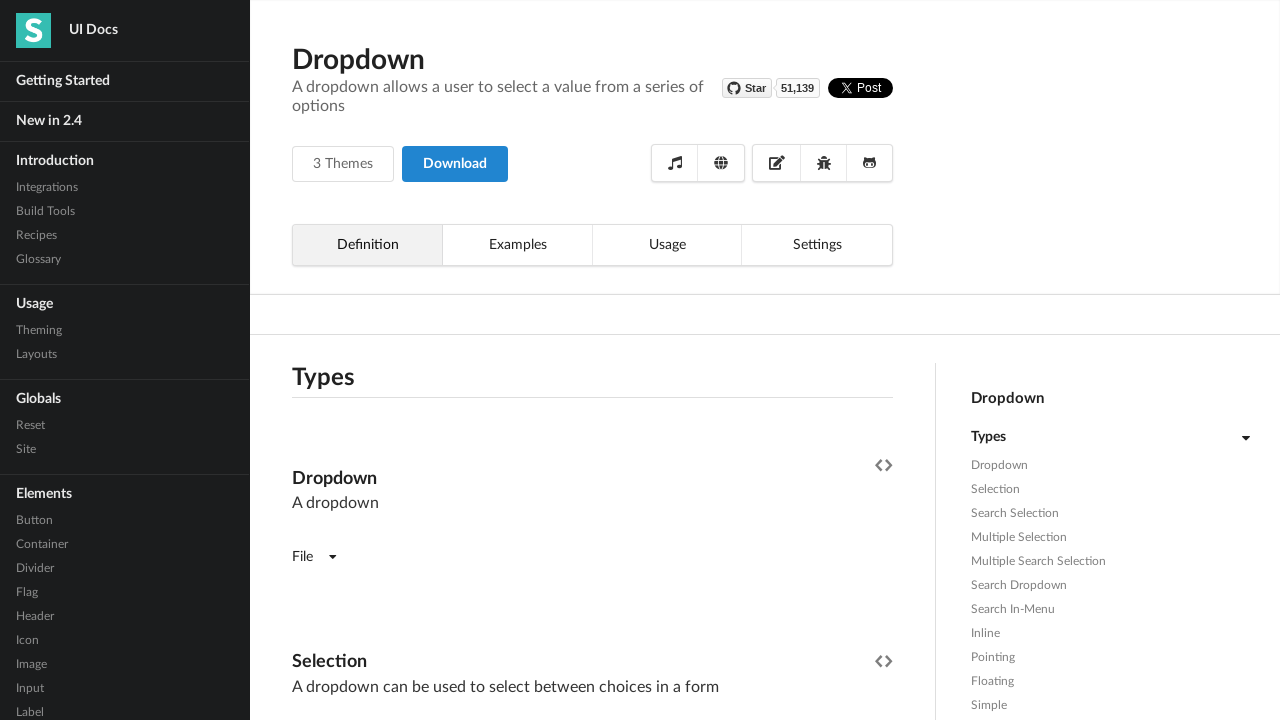

Clicked on the multiple selection dropdown at (592, 361) on //*[@id="example"]/div[4]/div/div[2]/div[4]/div[1]/div[8]/div
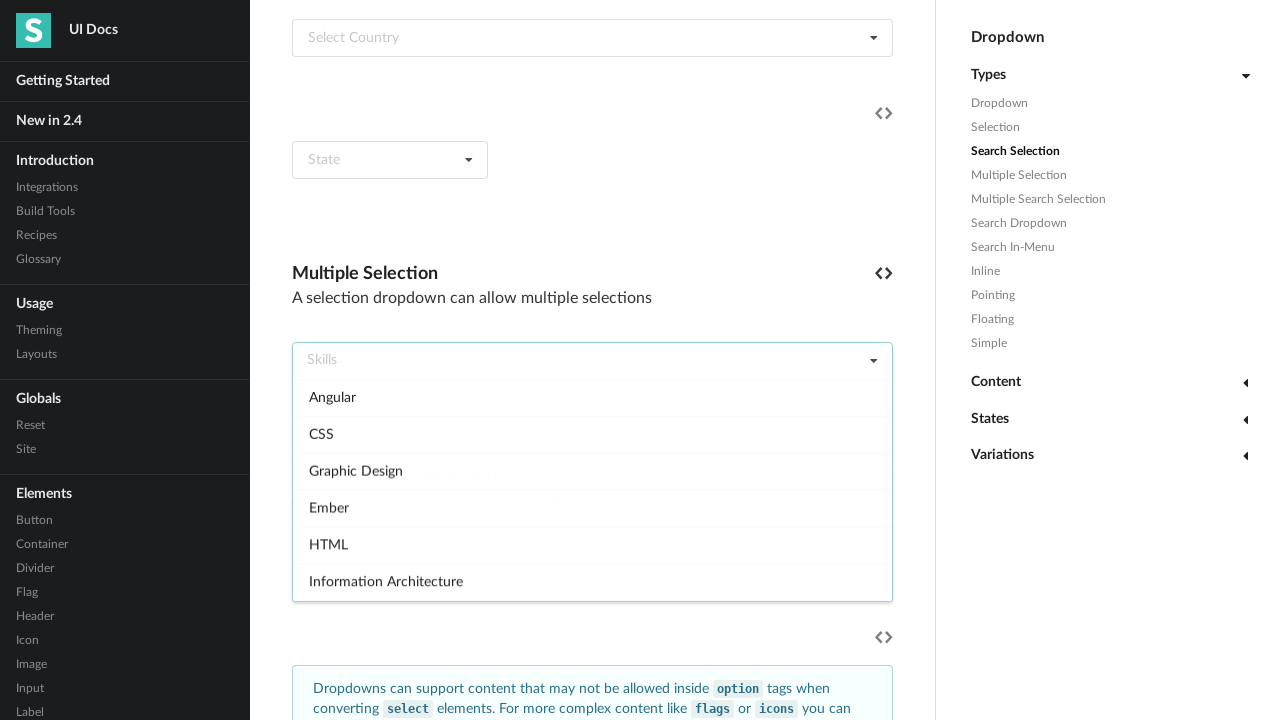

Selected CSS option from dropdown at (592, 434) on xpath=//*[@id='example']/div[4]/div/div[2]/div[4]/div[1]/div[8]/div/div[2]/div[2
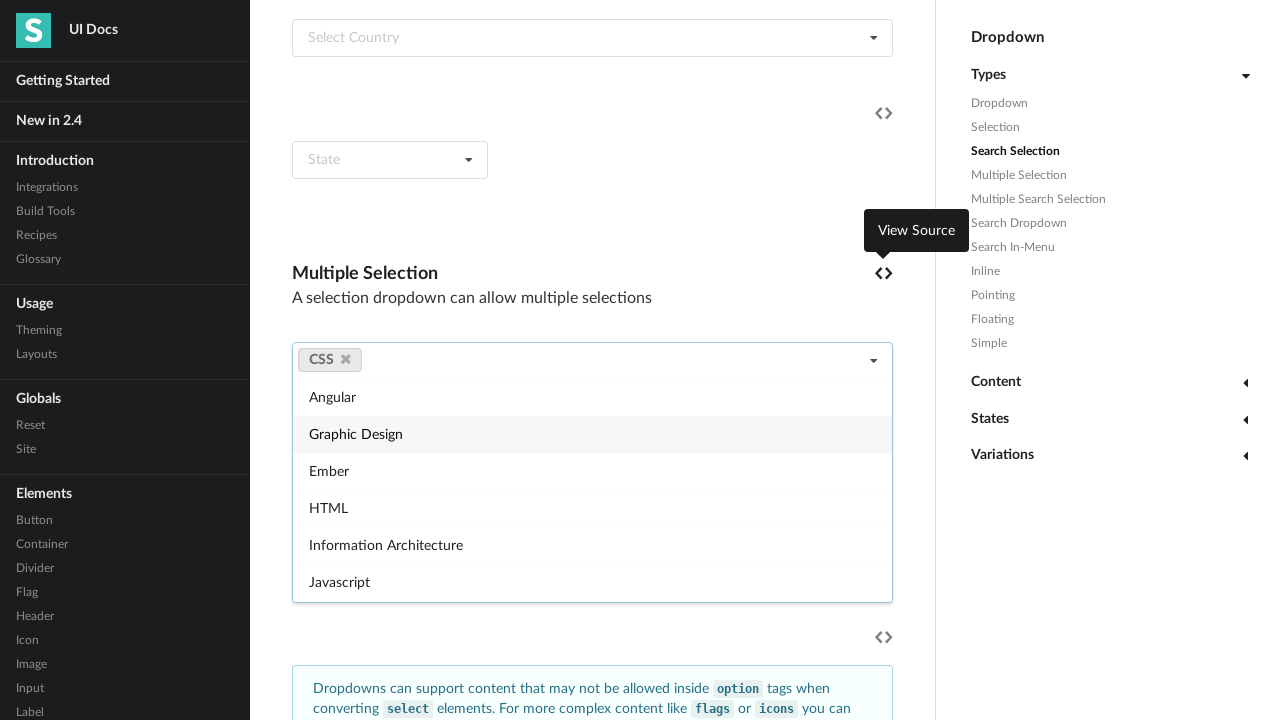

Selected HTML option from dropdown at (592, 508) on xpath=//*[@id='example']/div[4]/div/div[2]/div[4]/div[1]/div[8]/div/div[2]/div[t
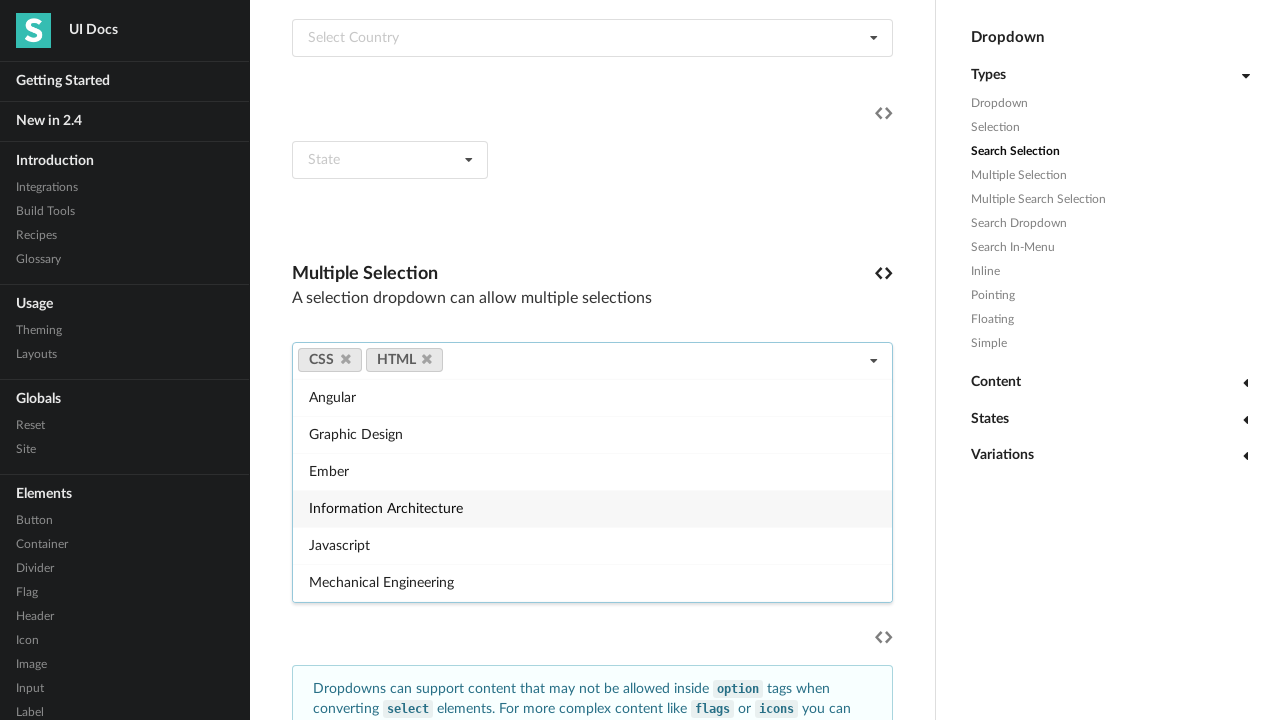

Deselected CSS by clicking the X icon at (346, 359) on //*[@id="example"]/div[4]/div/div[2]/div[4]/div[1]/div[8]/div/a/i
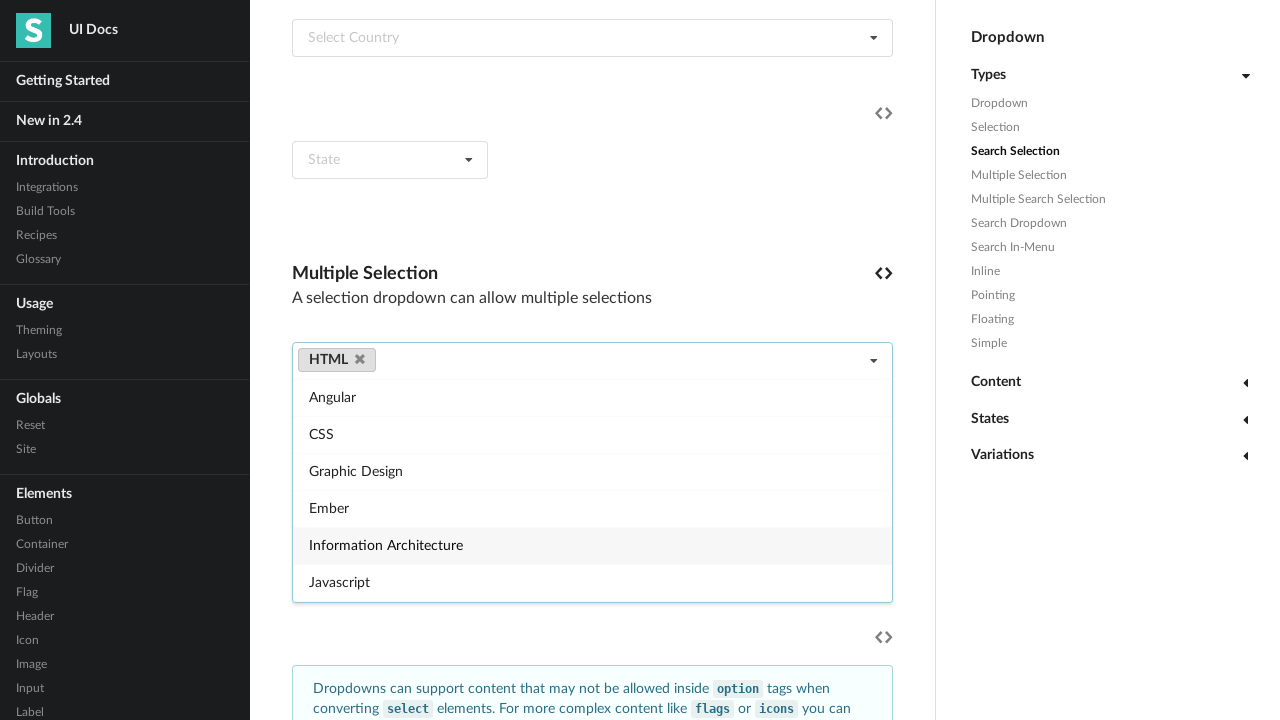

Deselected HTML by clicking the X icon at (360, 359) on //*[@id="example"]/div[4]/div/div[2]/div[4]/div[1]/div[8]/div/a/i
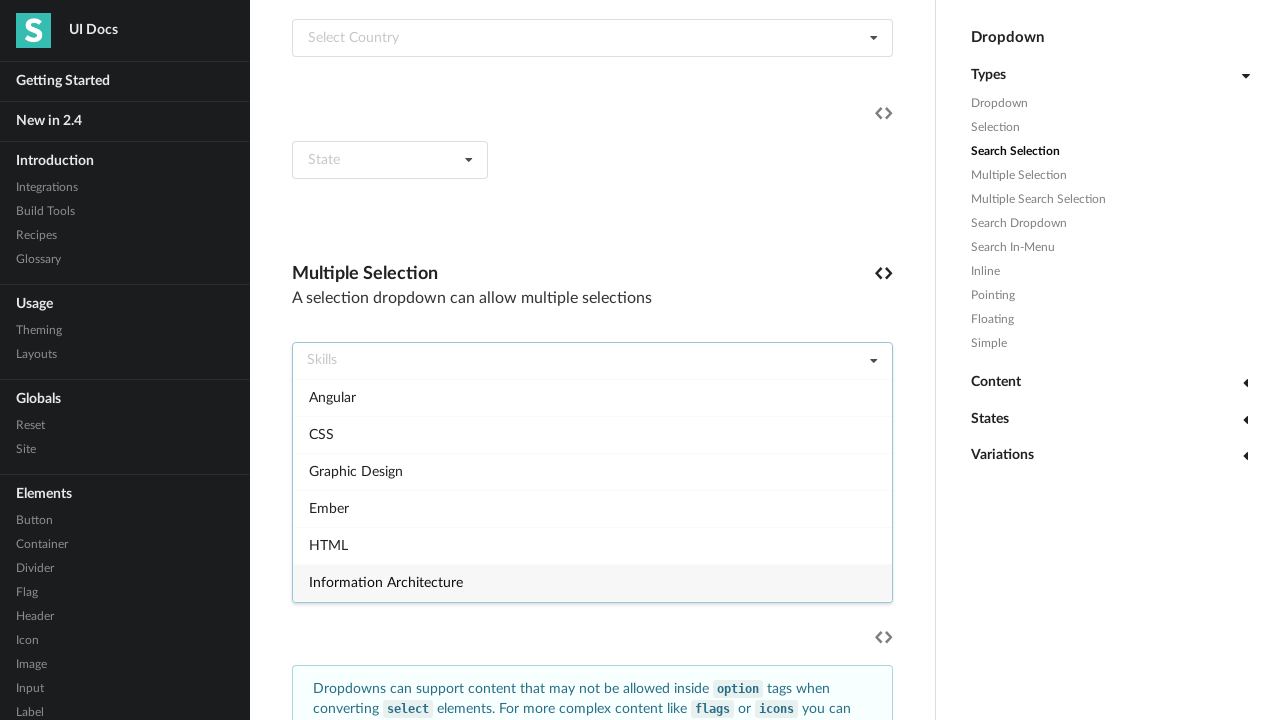

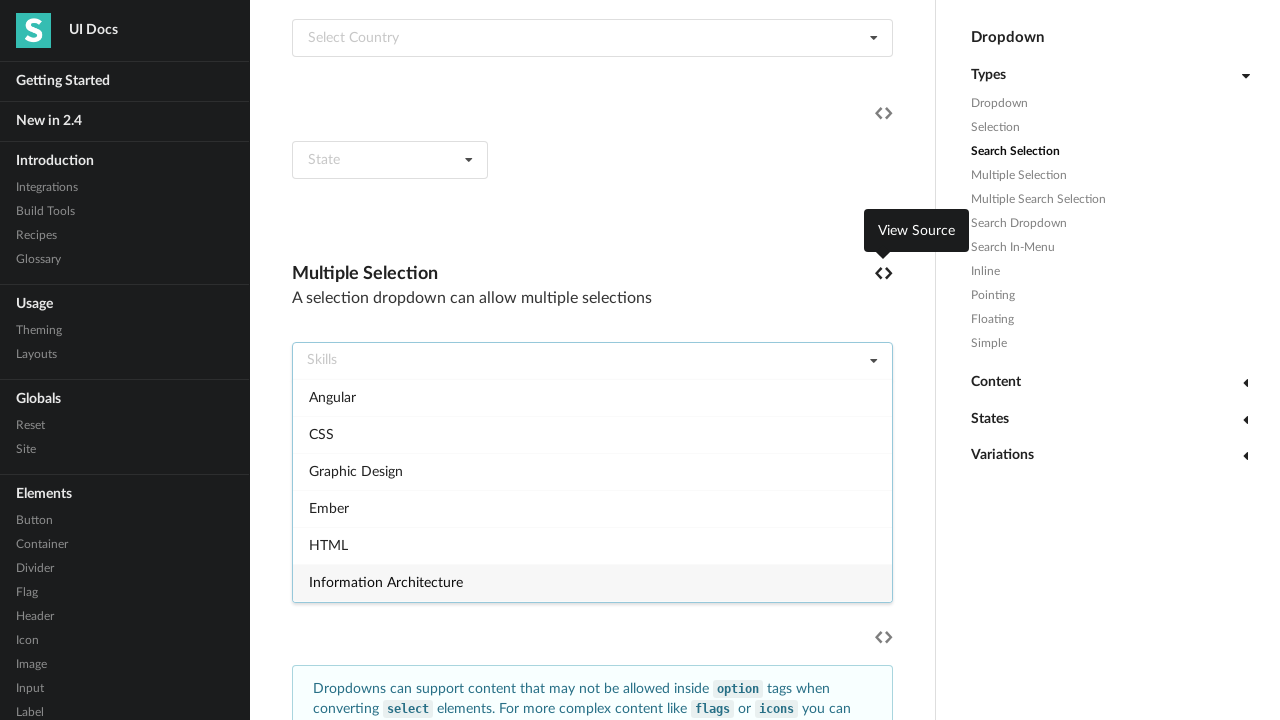